Navigates to a page, clicks on a link with a mathematically calculated text value, then fills out a form with personal information (first name, last name, city, country) and submits it.

Starting URL: http://suninjuly.github.io/find_link_text

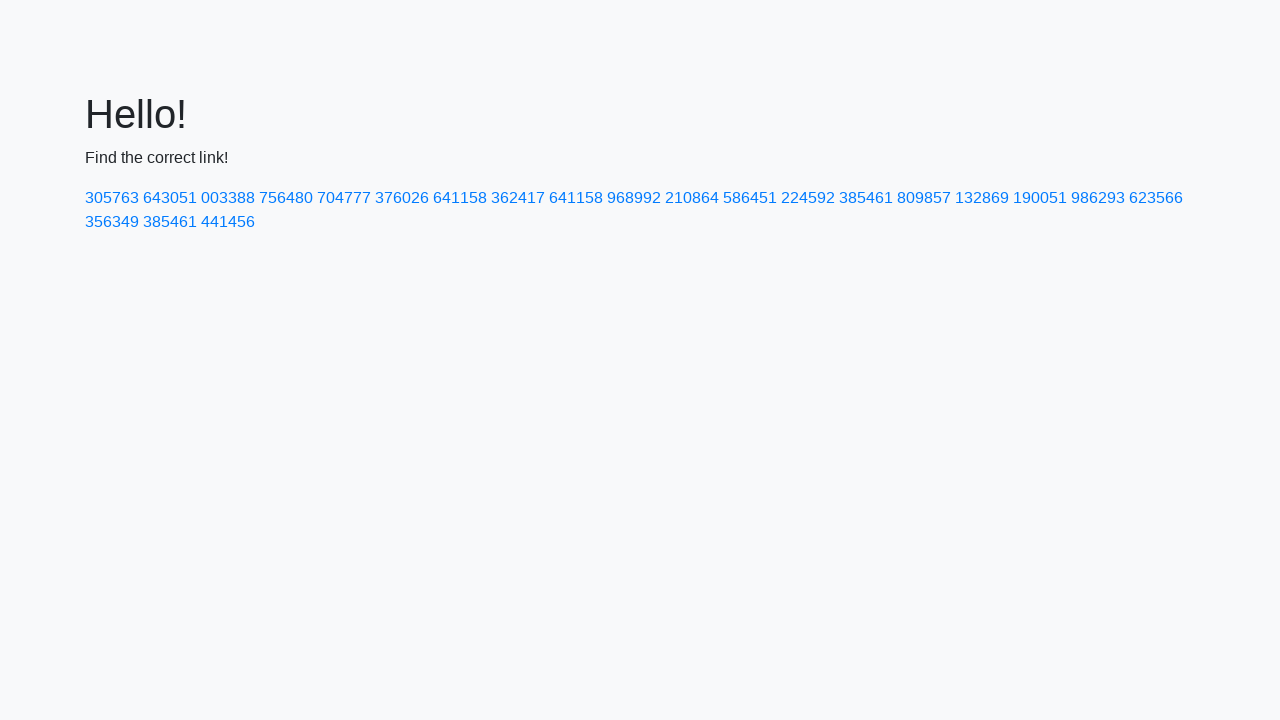

Clicked link with mathematically calculated text value 224592 at (808, 198) on text=224592
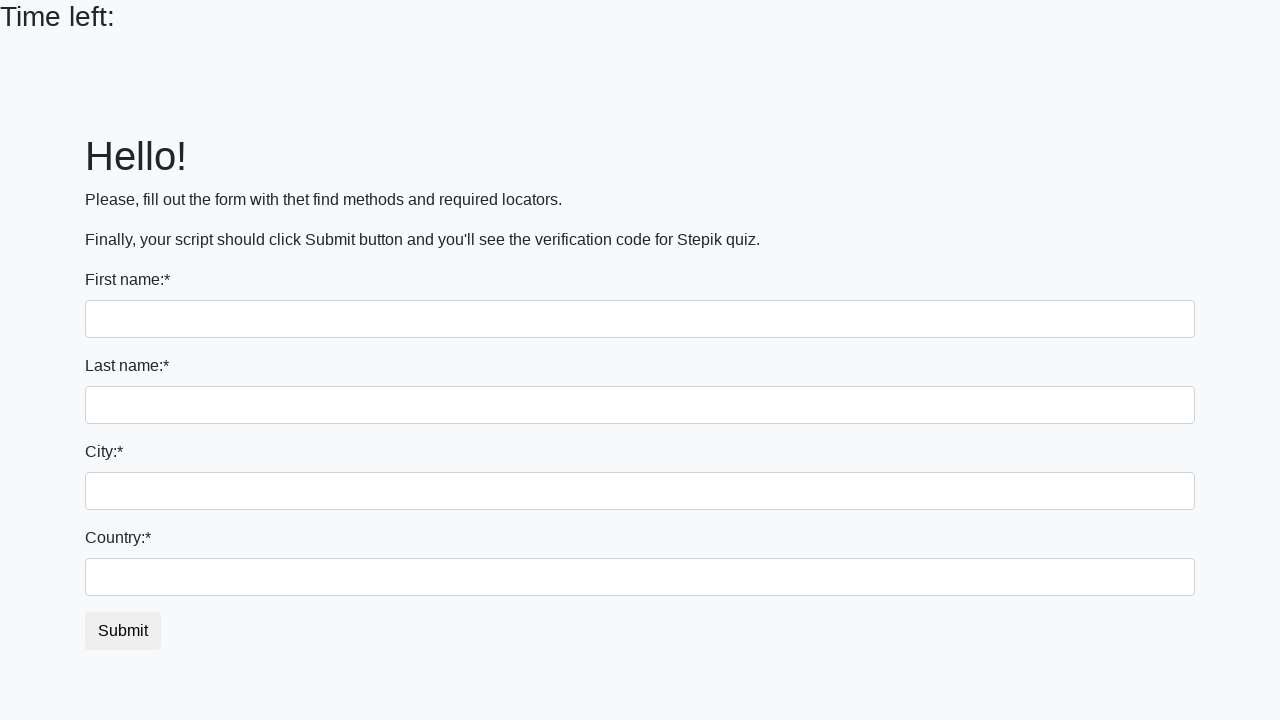

Filled first name field with 'Ivan' on input
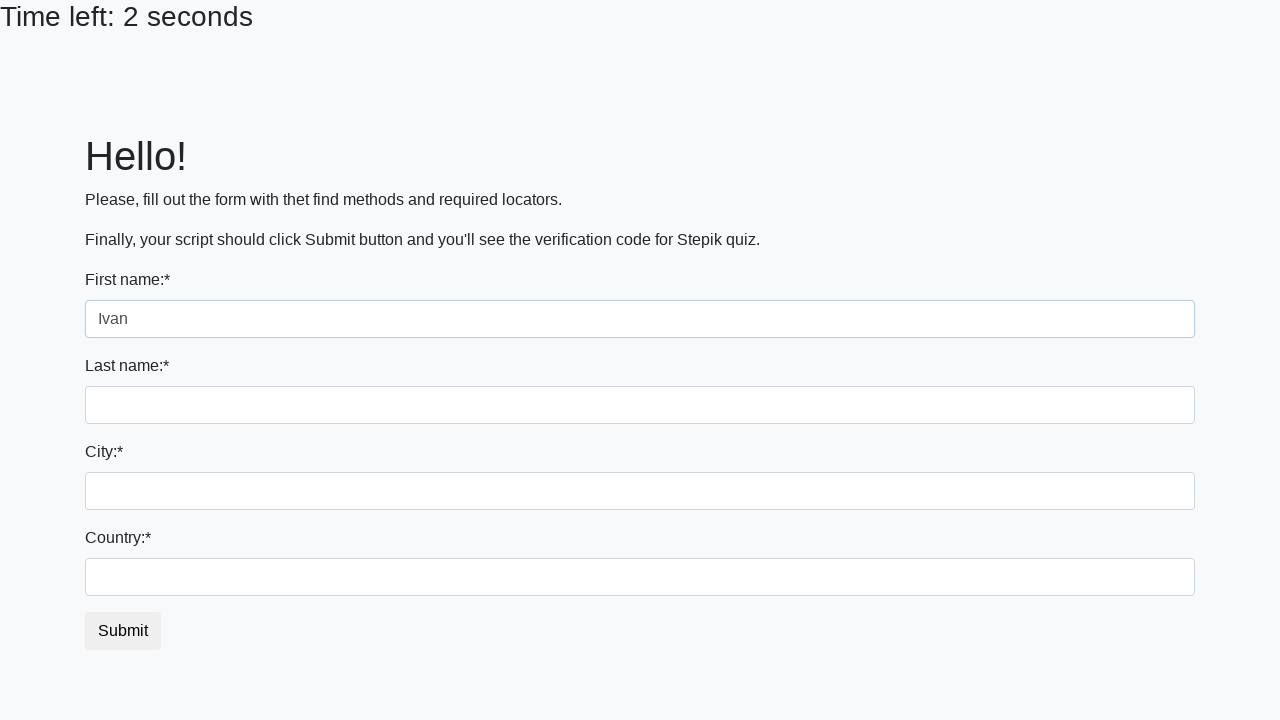

Filled last name field with 'Petrov' on input[name='last_name']
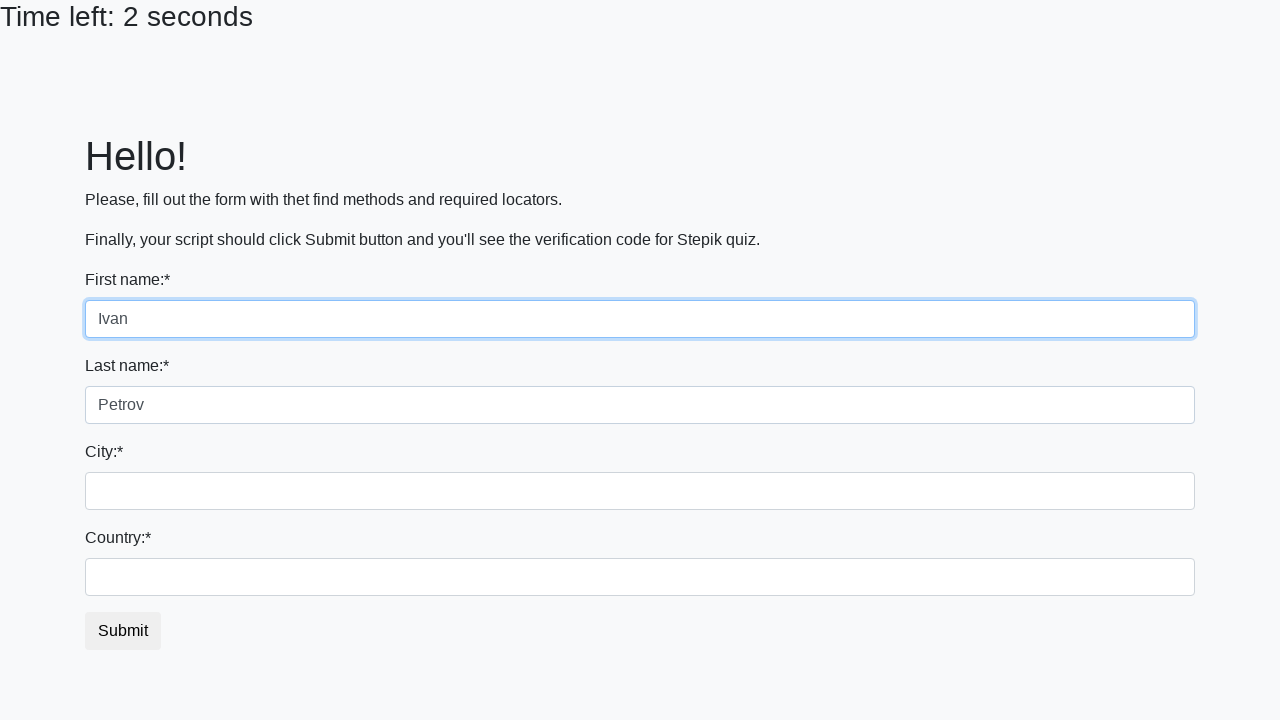

Filled city field with 'Smolensk' on .form-control.city
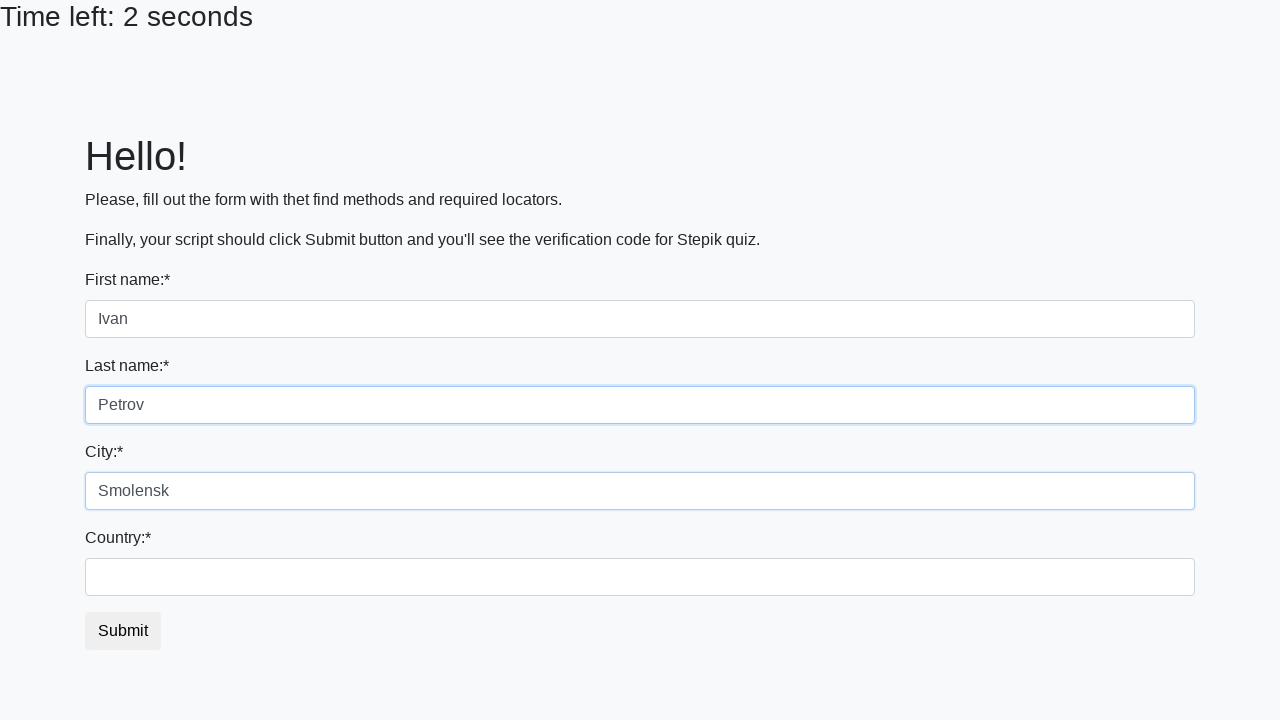

Filled country field with 'Russia' on #country
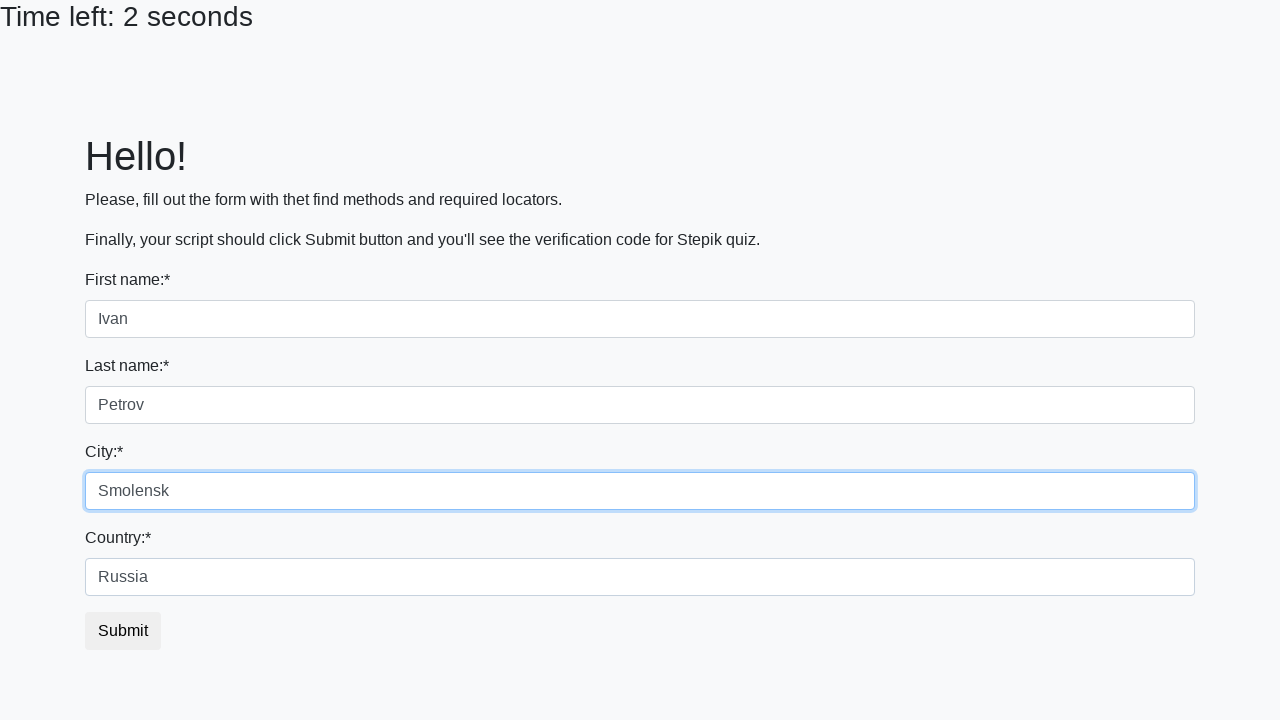

Clicked submit button to submit form at (123, 631) on button.btn
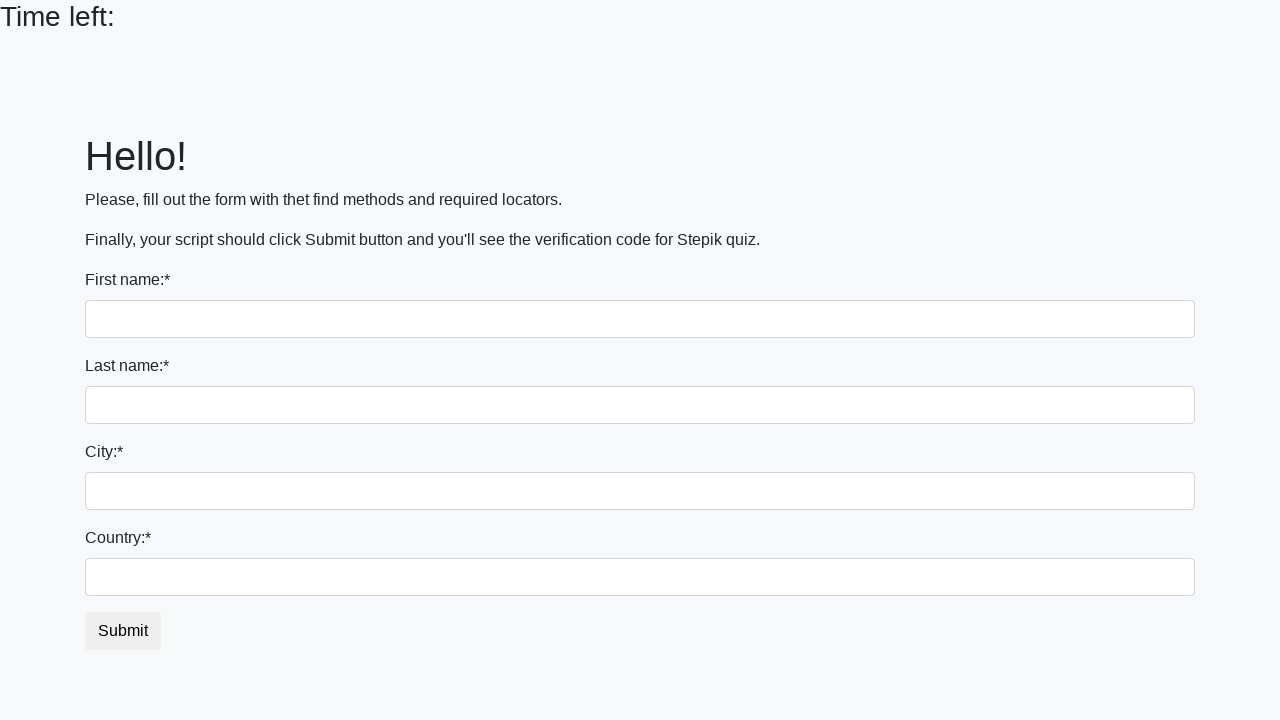

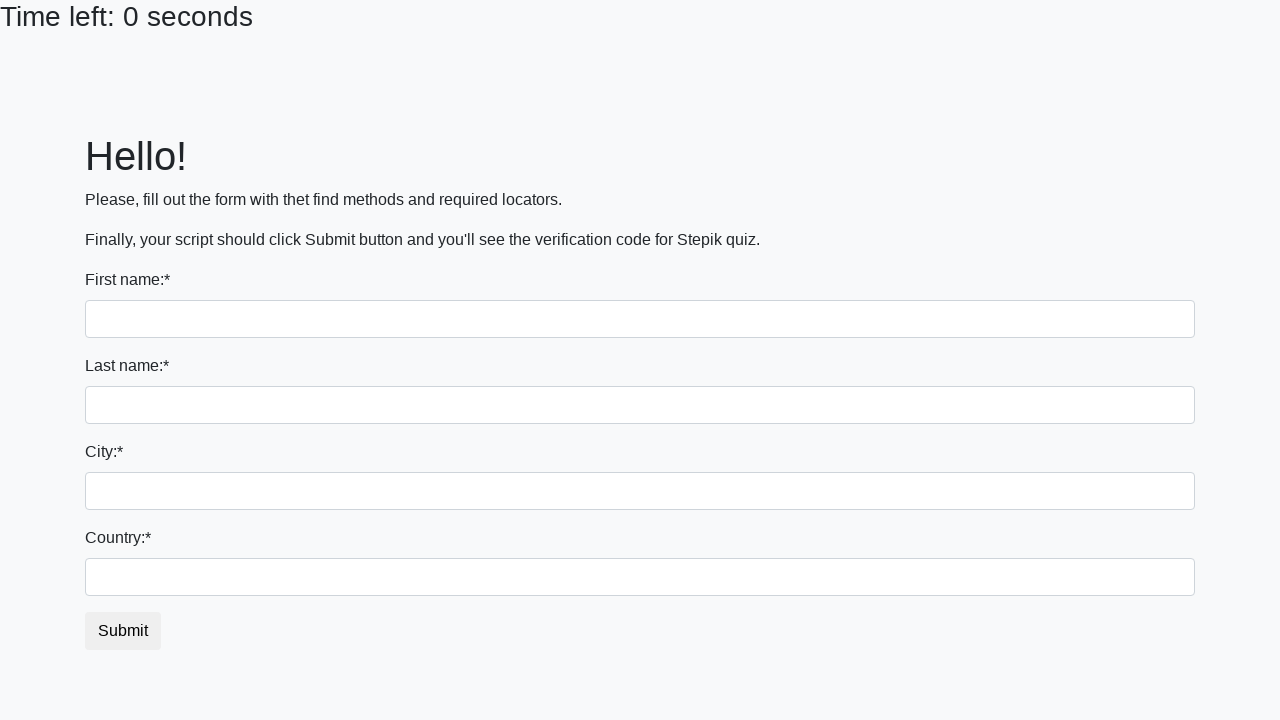